Tests various HTML5 input types including color picker, date, datetime, month, range, time, and week inputs

Starting URL: https://sideex.github.io/example/webpage_under_test/input-form-for-date-range-color.html

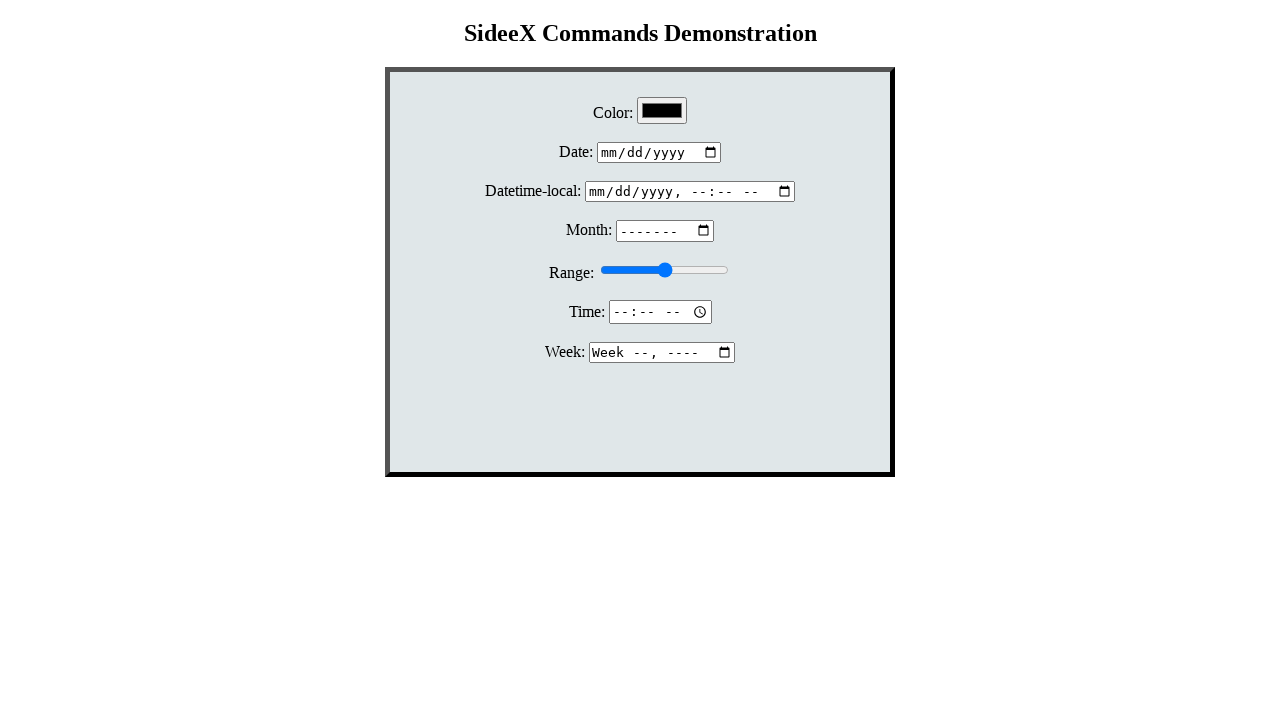

Clicked on demo div to focus form area at (640, 239) on .demoDiv > div
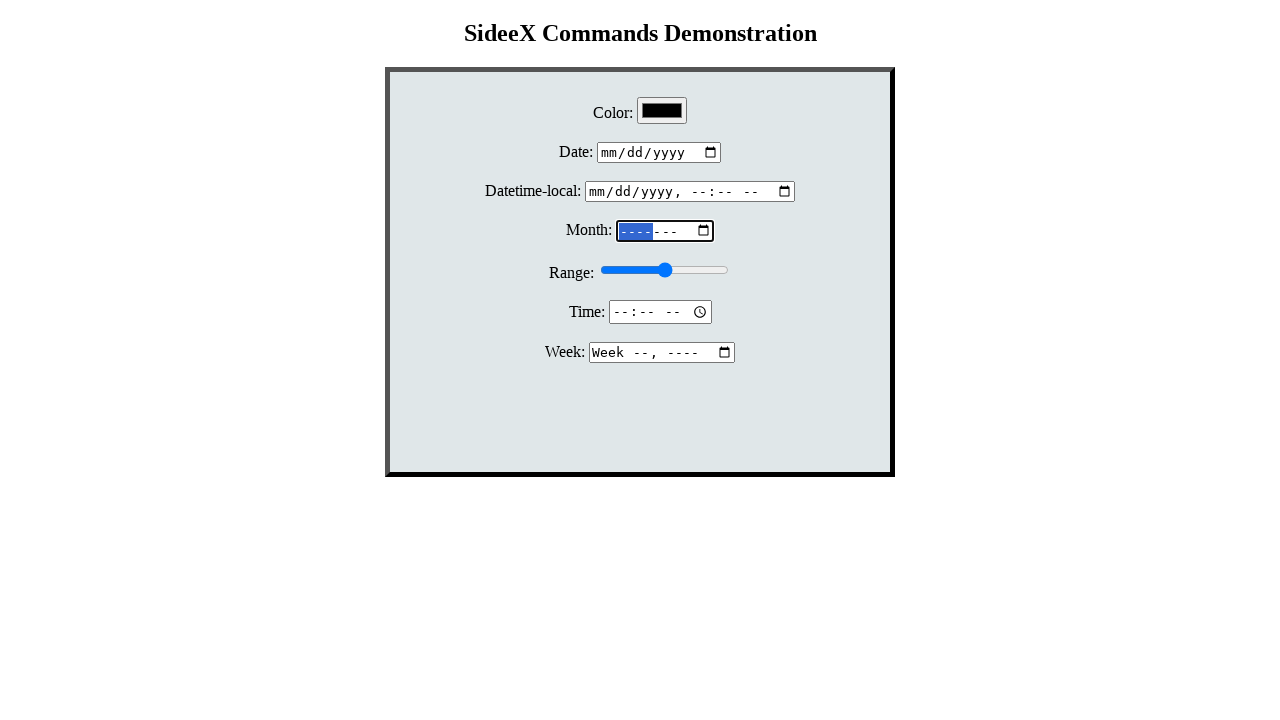

Clicked on color picker input at (662, 110) on #color
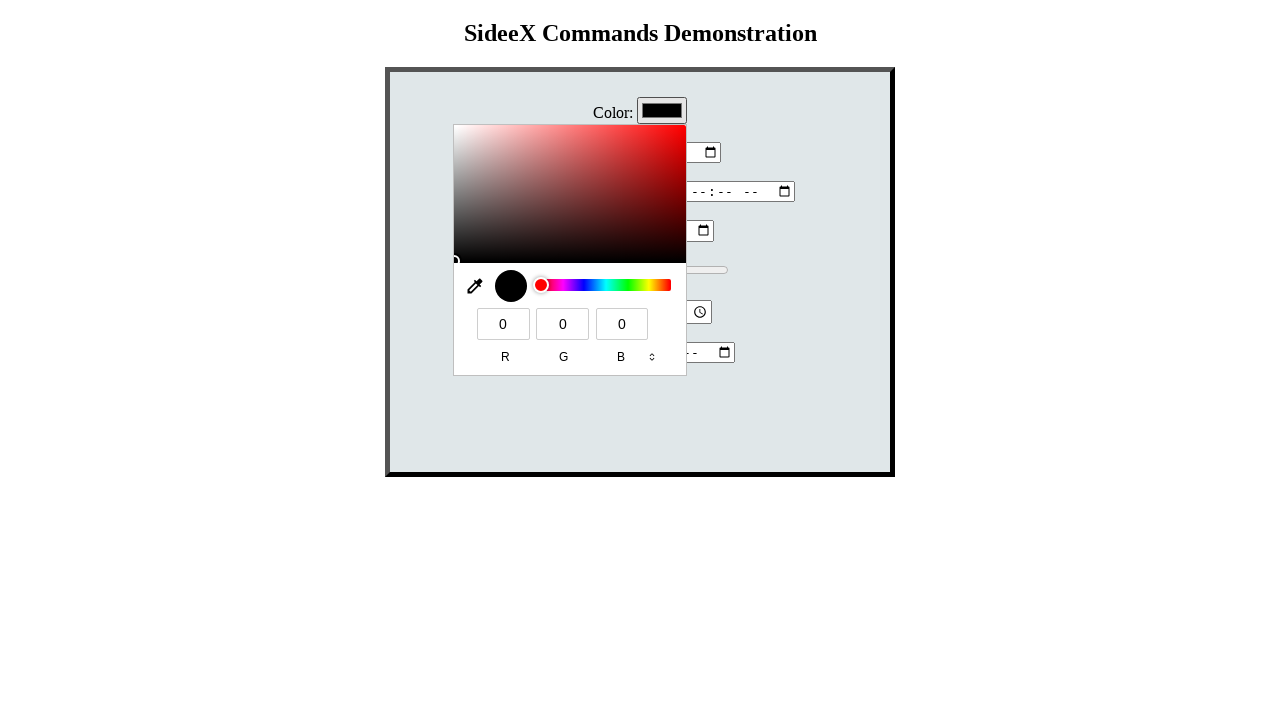

Filled color picker with value #eeff00 on #color
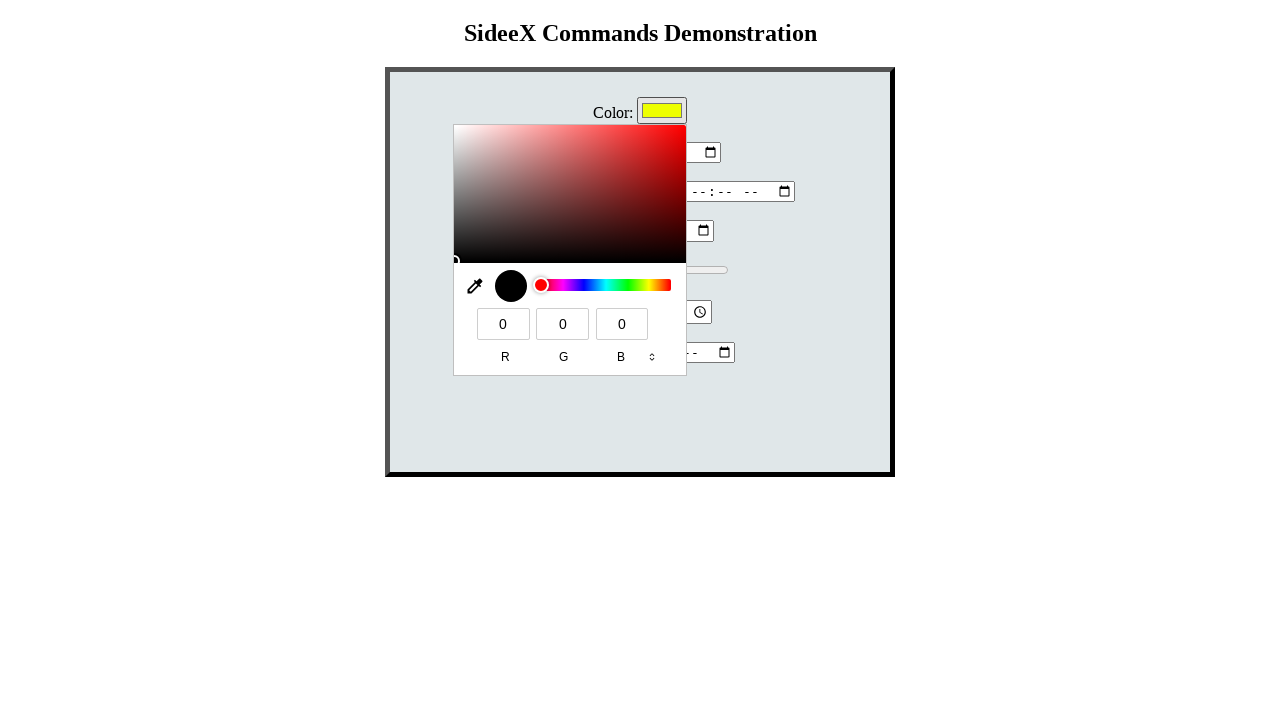

Clicked on date input at (659, 152) on #date
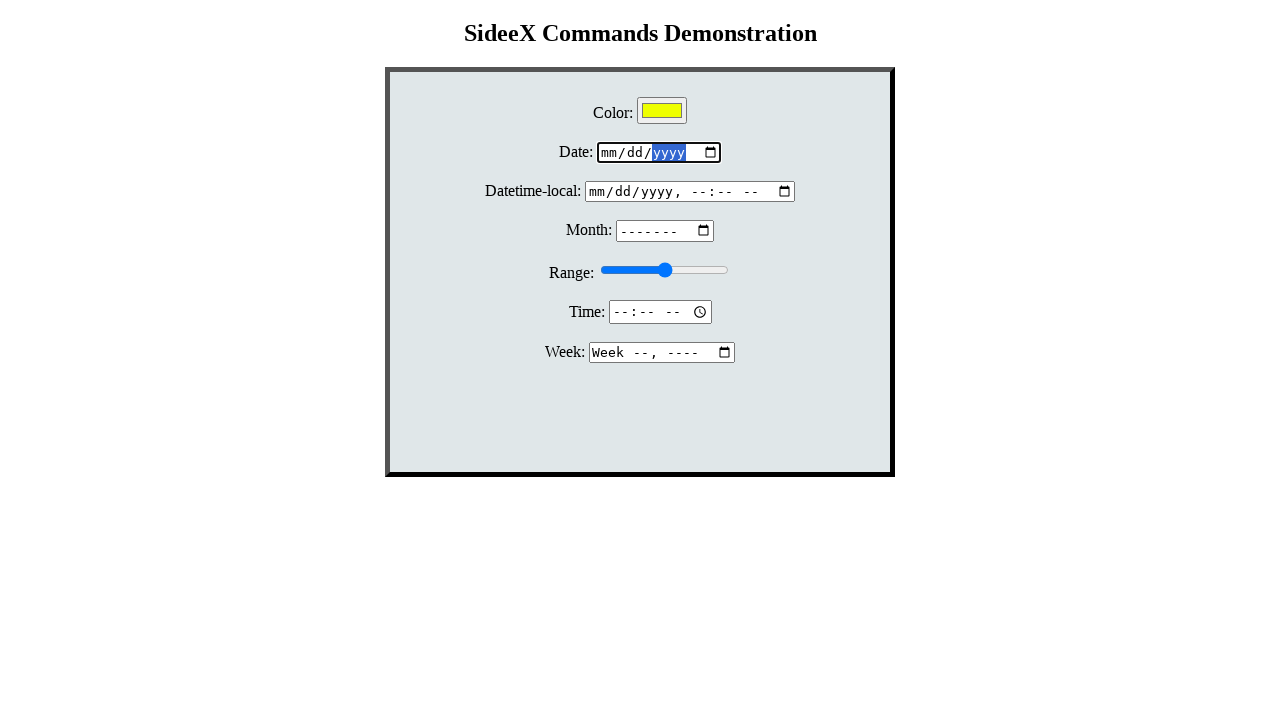

Filled date input with value 2022-09-21 on #date
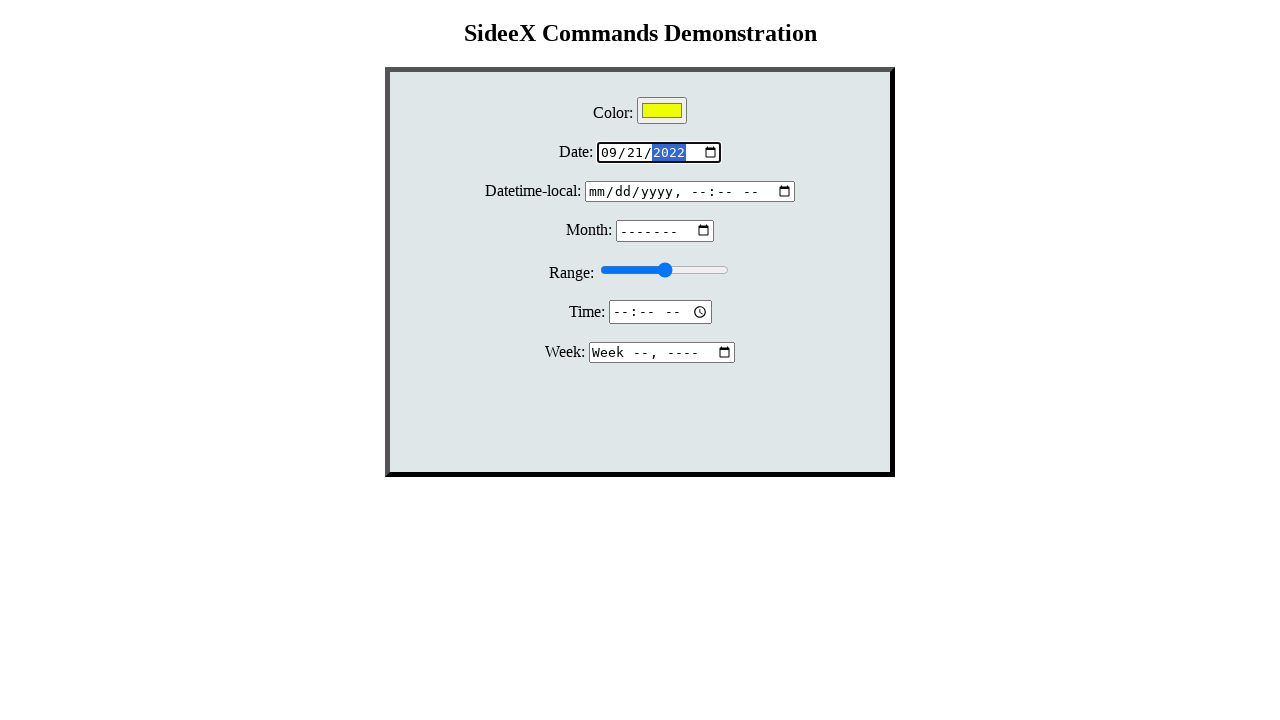

Clicked on datetime-local input at (690, 192) on #datetime-local
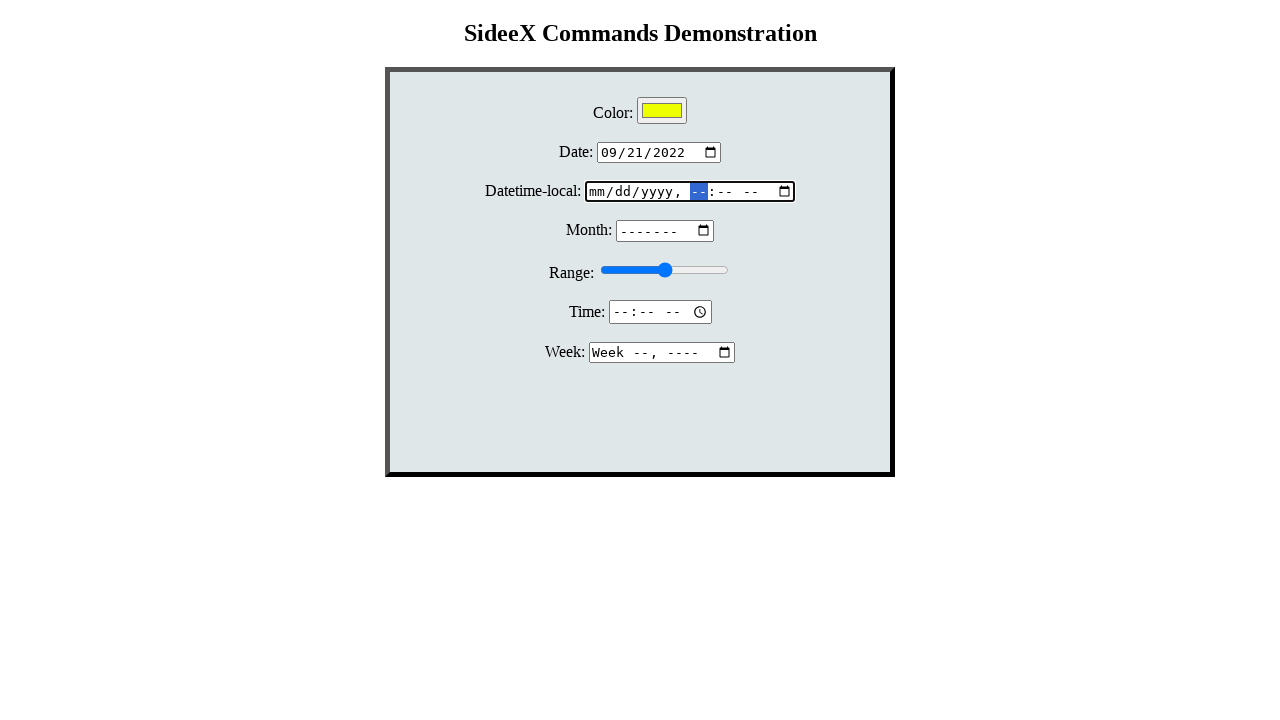

Filled datetime-local input with value 2022-09-12T01:04 on #datetime-local
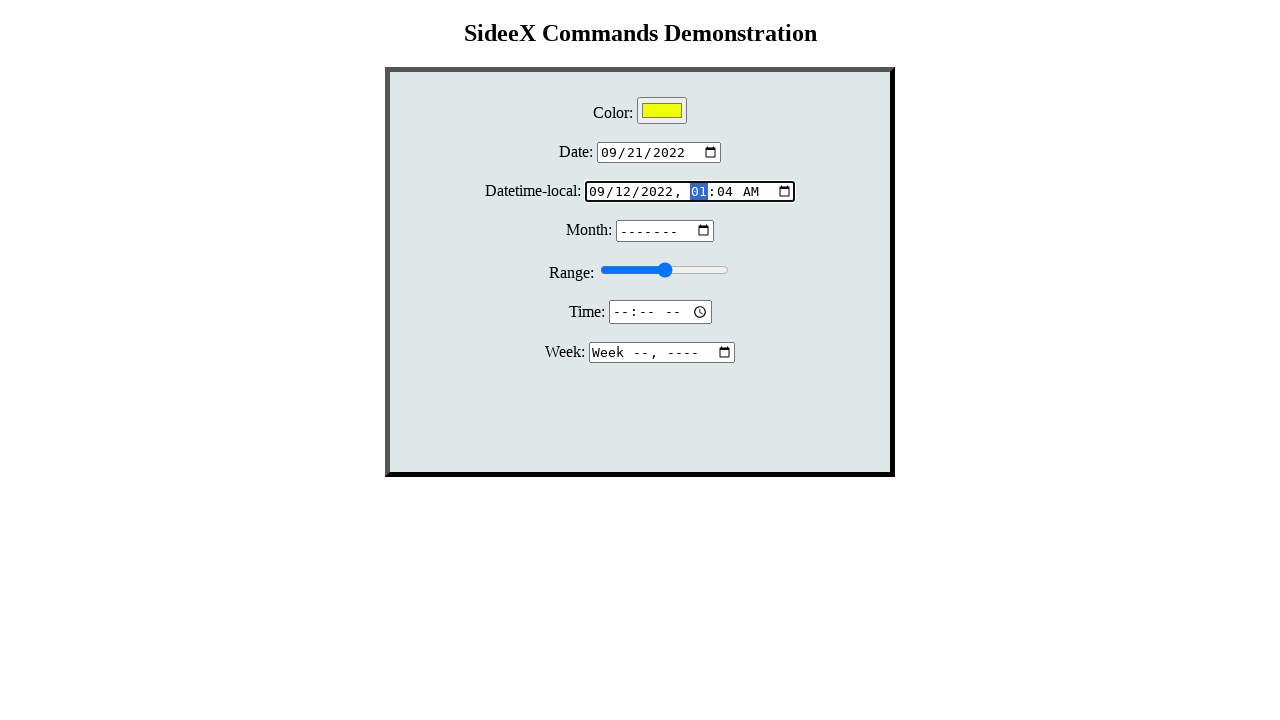

Clicked on month input at (665, 231) on #month
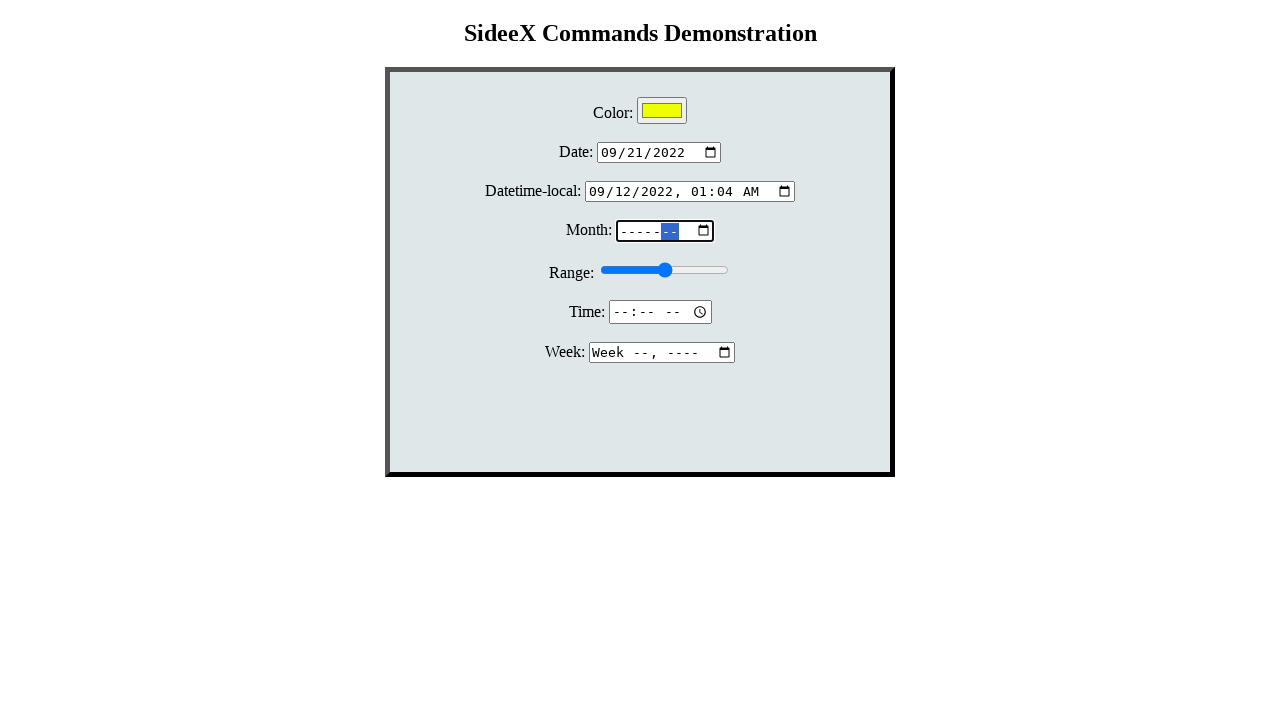

Filled month input with value 2022-07 on #month
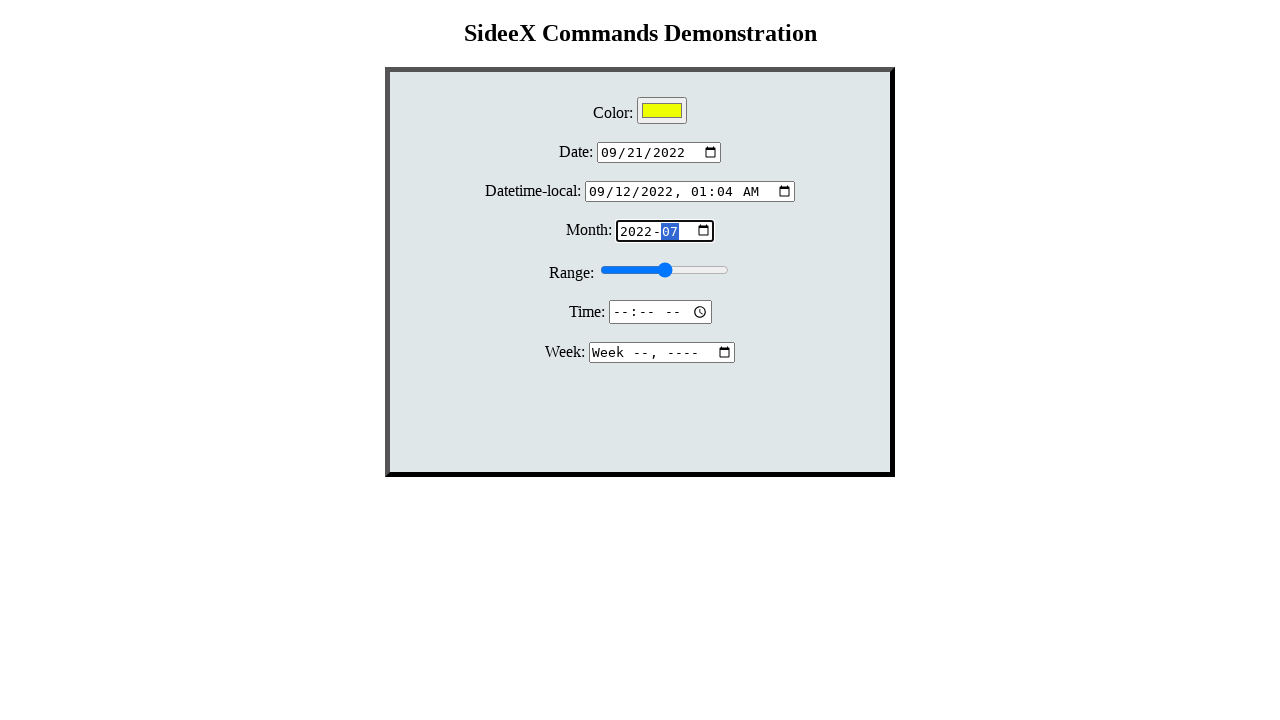

Filled range slider with value 7 on #range
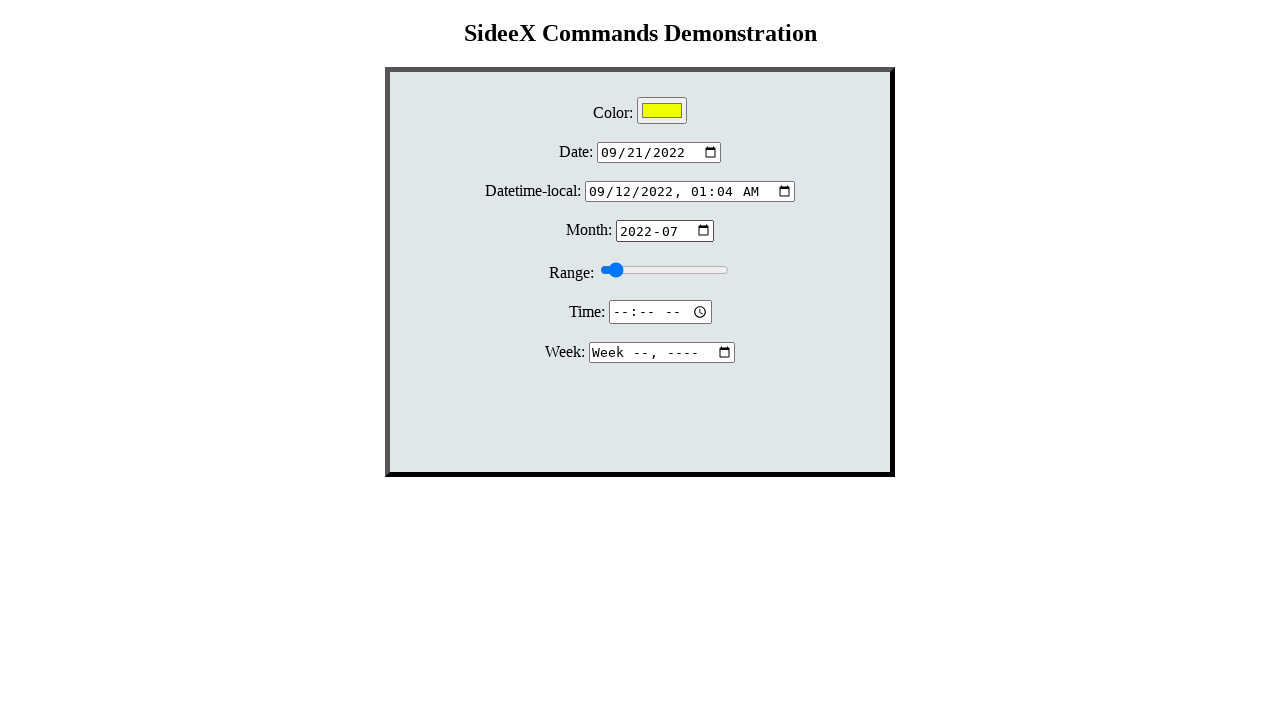

Clicked on range slider input at (664, 270) on #range
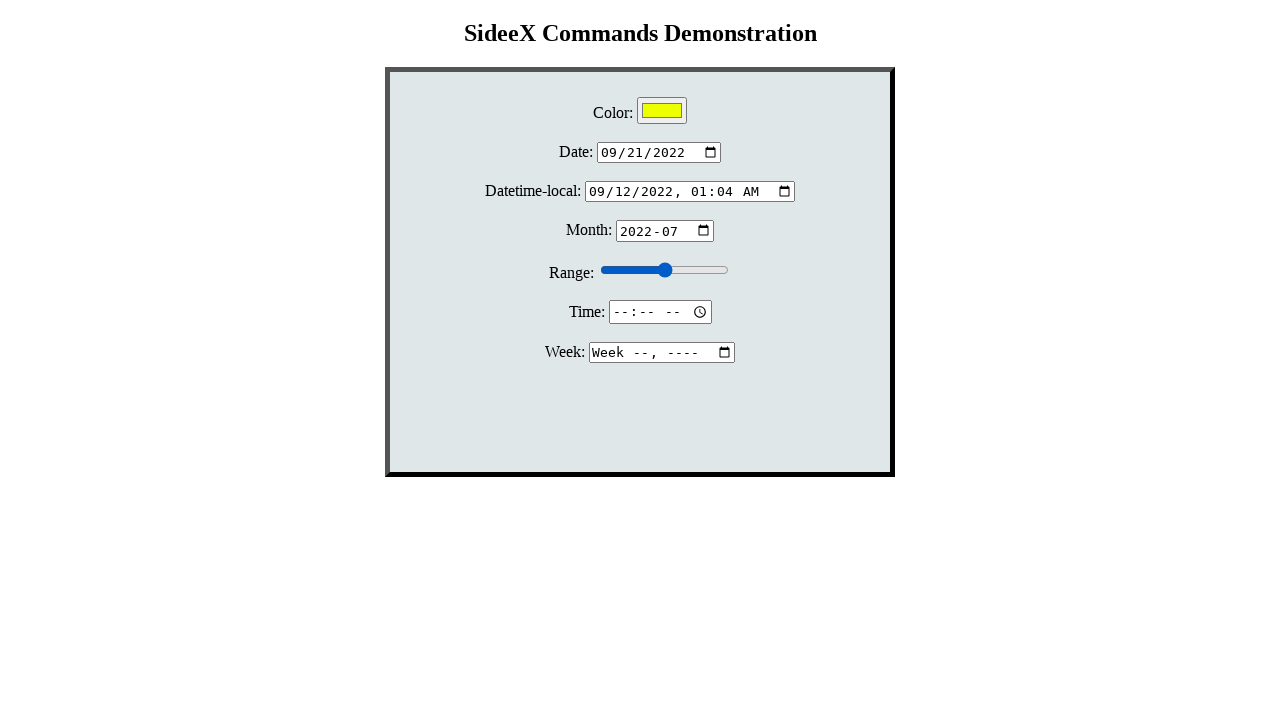

Clicked on time input at (660, 312) on #time
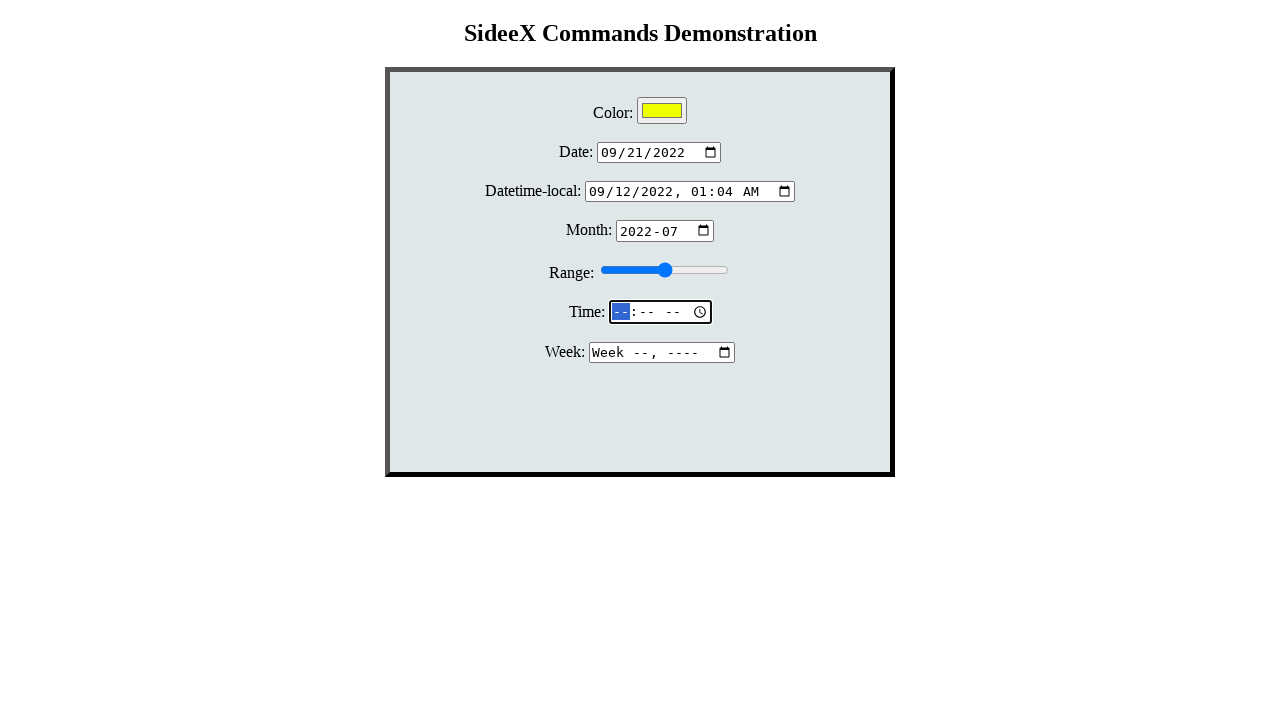

Filled time input with value 01:07 on #time
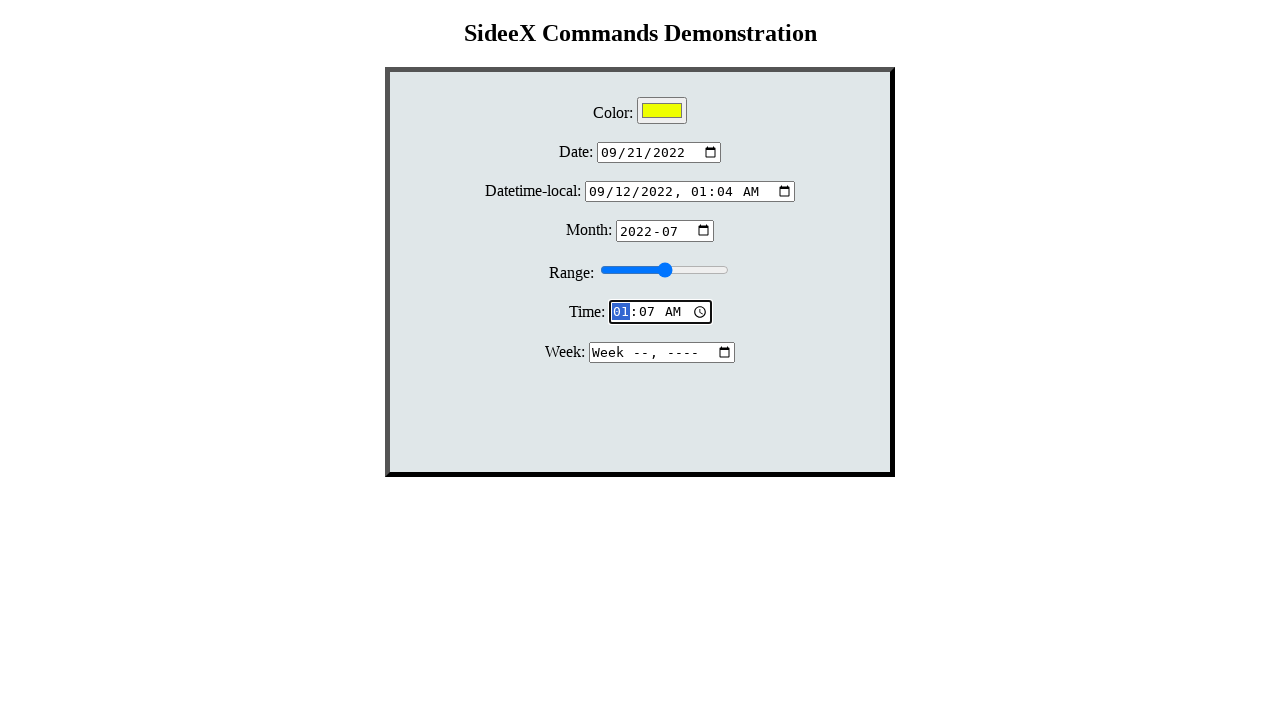

Clicked on week input at (662, 352) on #week
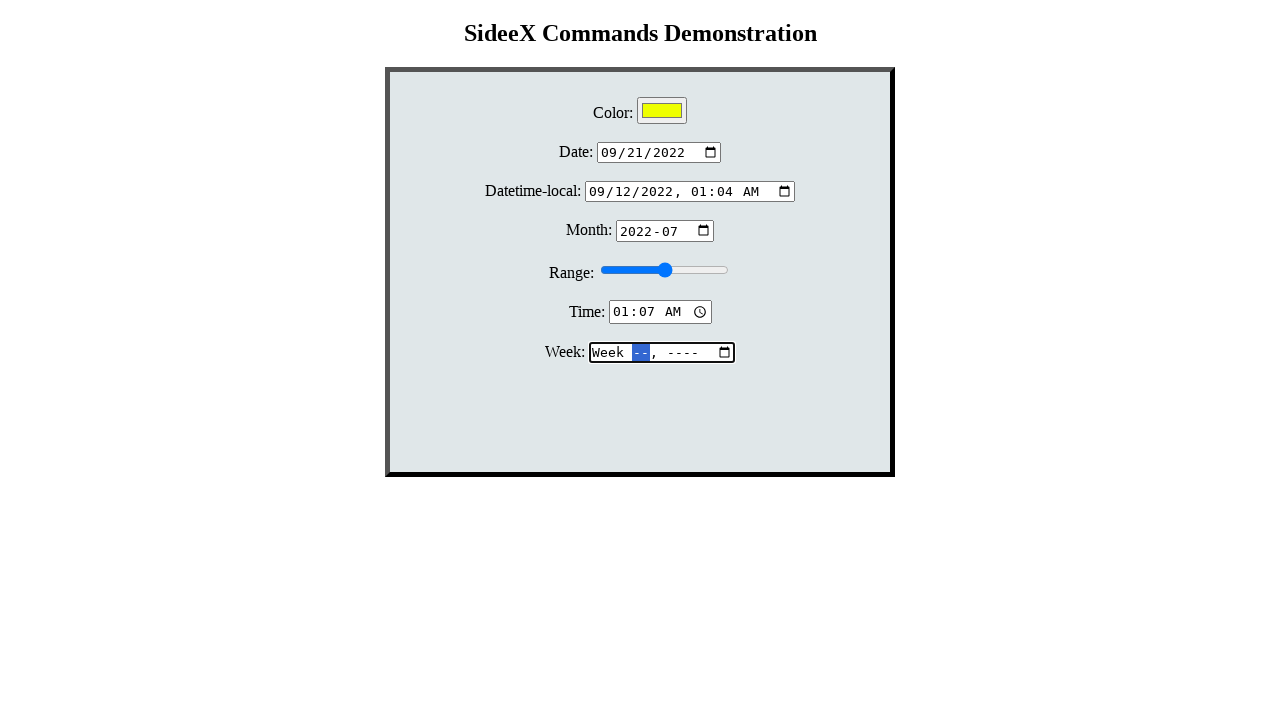

Filled week input with value 2022-W37 on #week
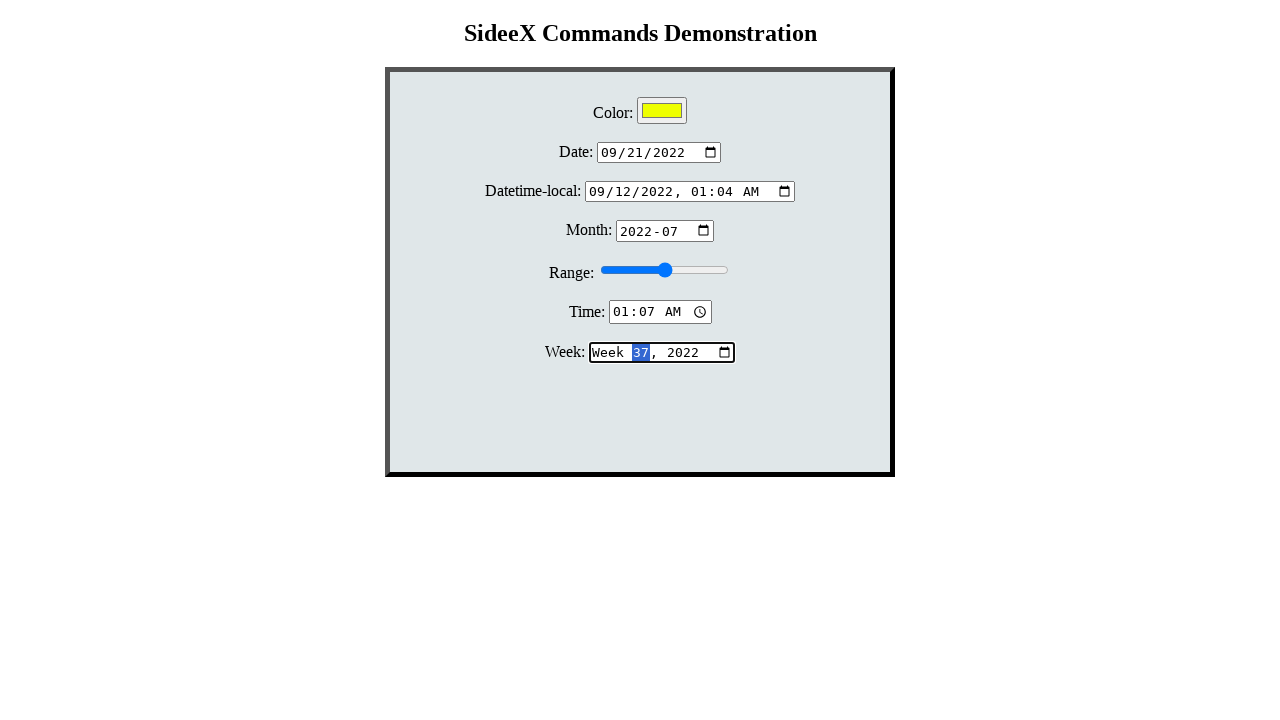

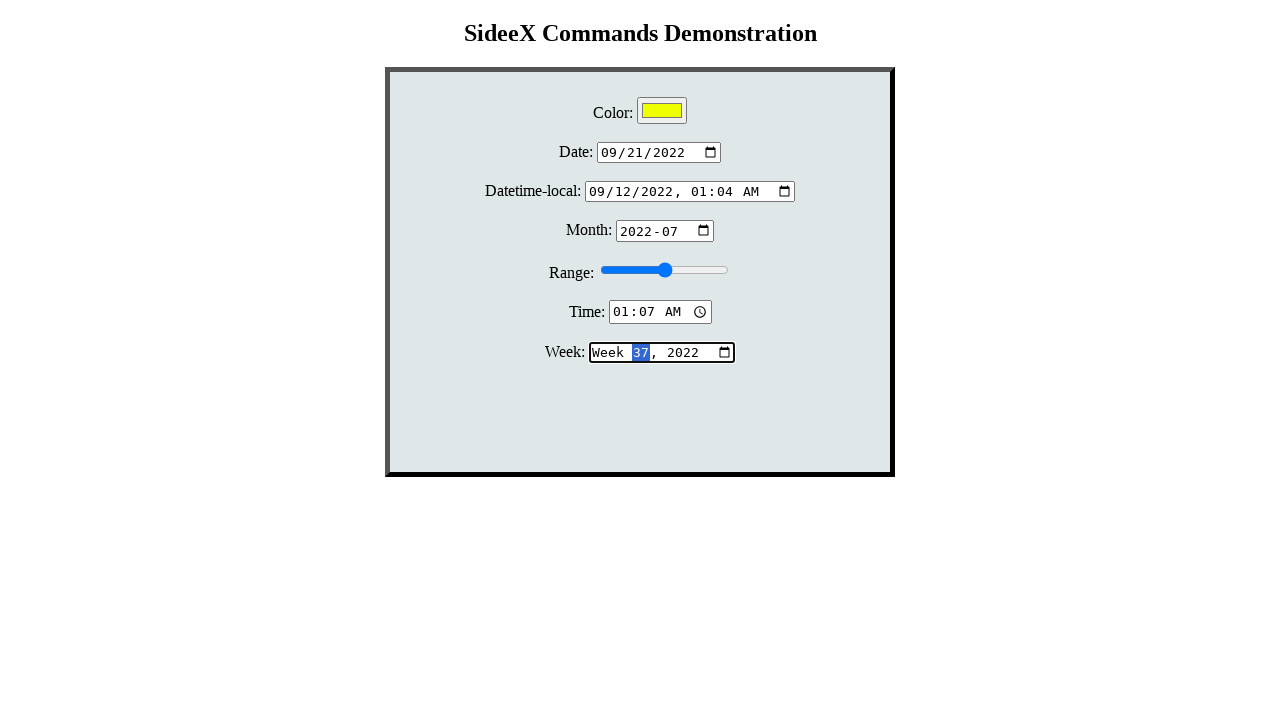